Navigates to the News section by clicking the Notícias link and verifies news content is displayed.

Starting URL: https://www.emprega.garca.sp.gov.br/

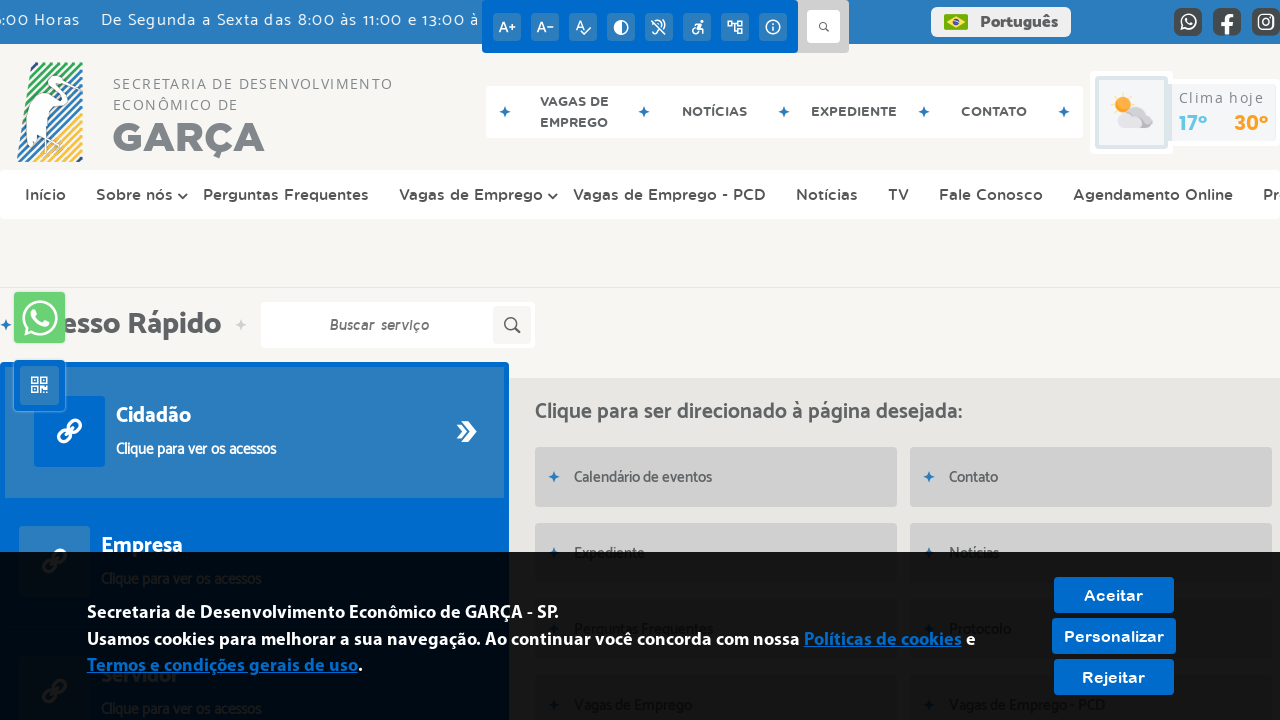

Page loaded with DOM content ready
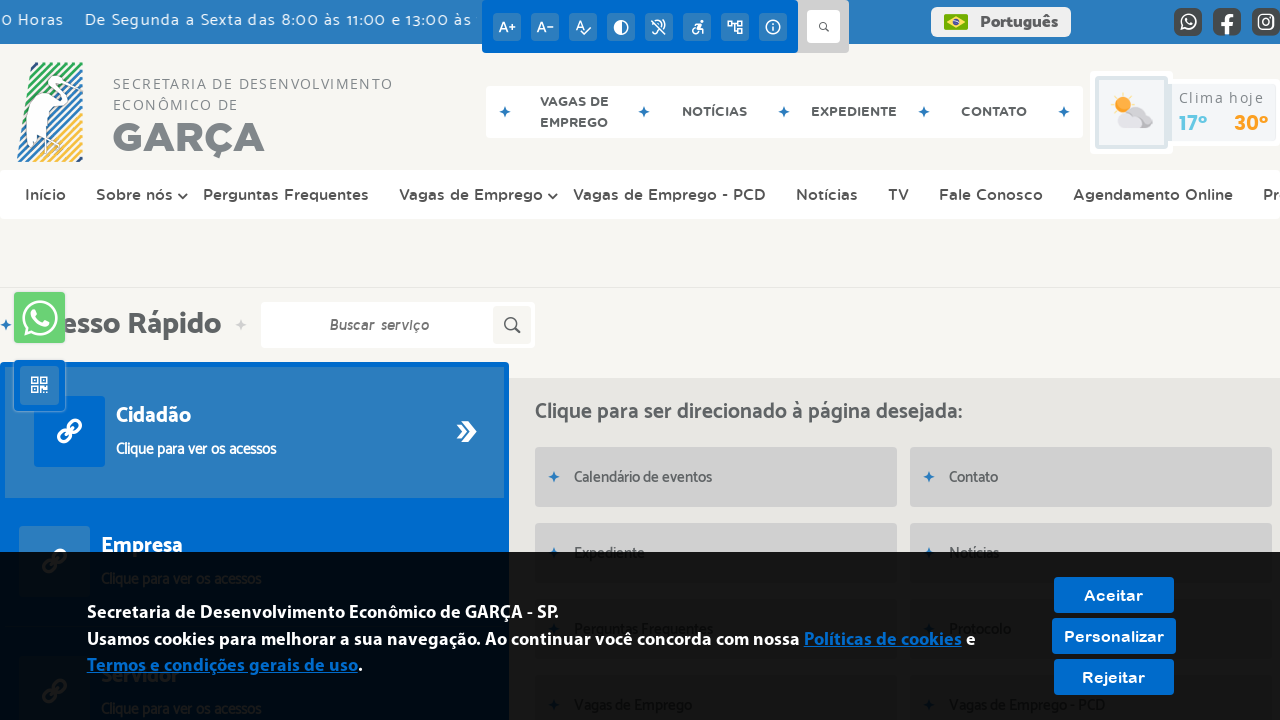

Clicked on Notícias link to navigate to News section at (714, 112) on text=Notícias
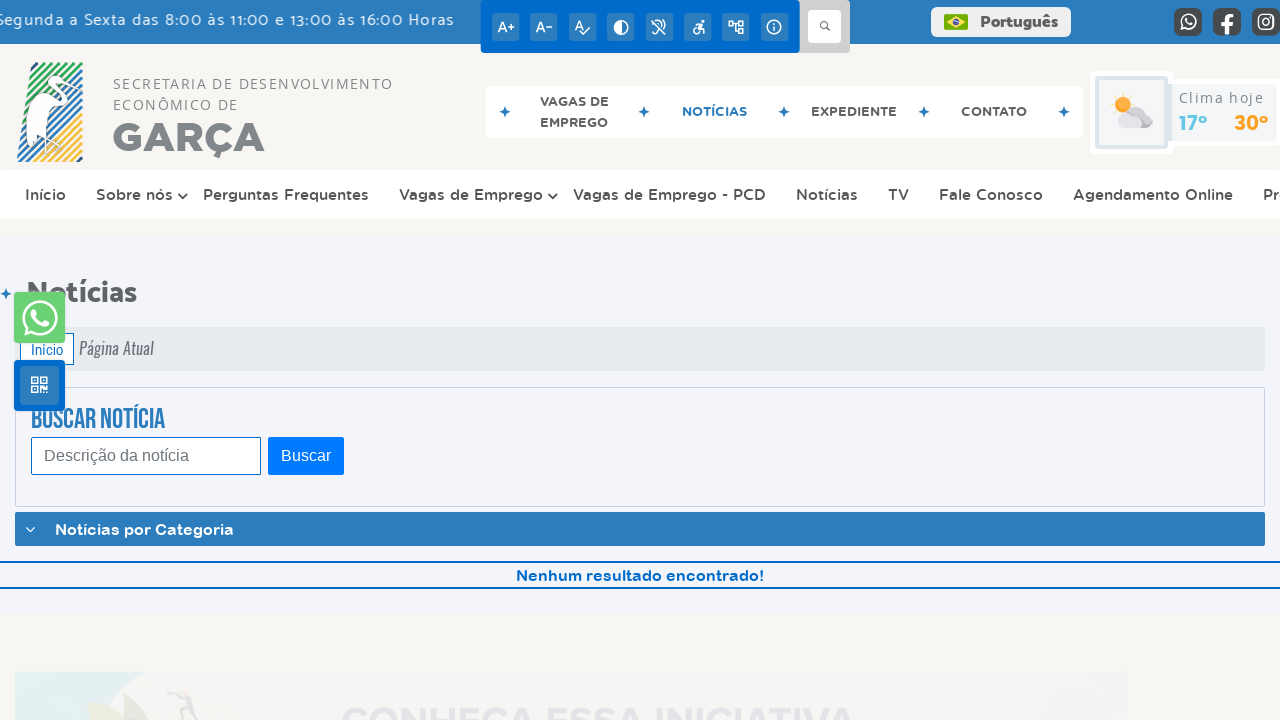

News page loaded and Notícias content is displayed
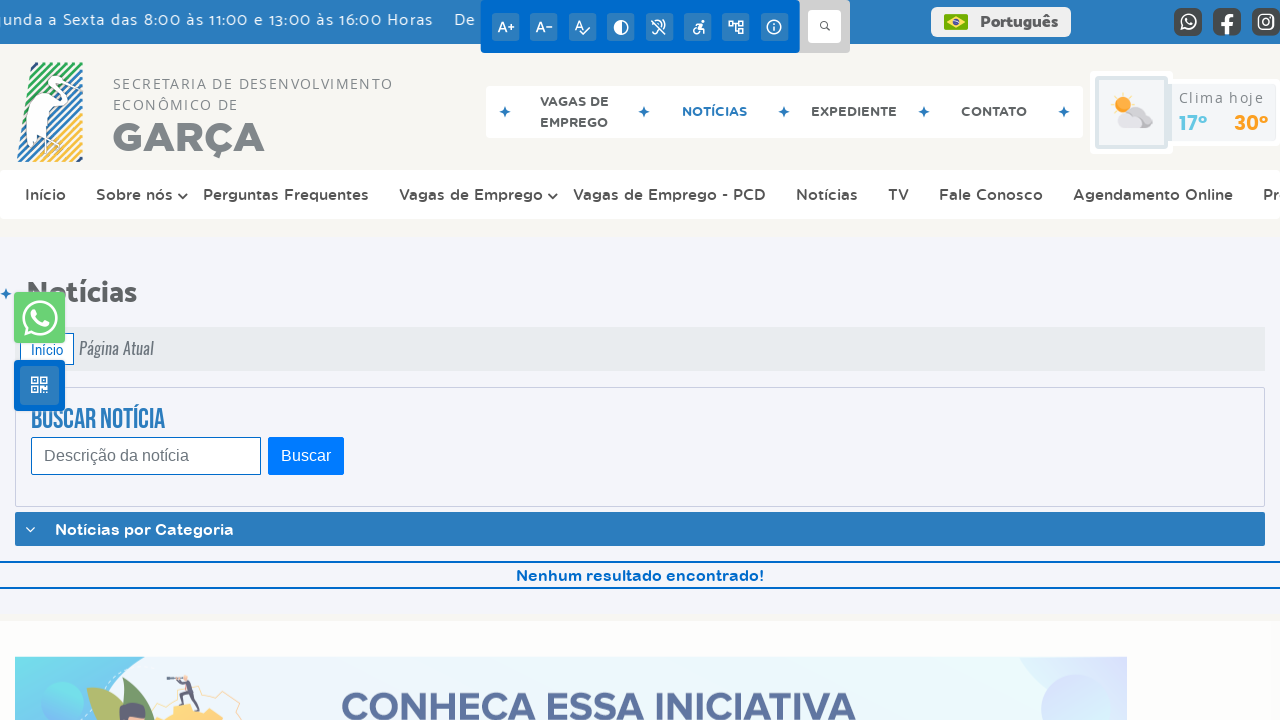

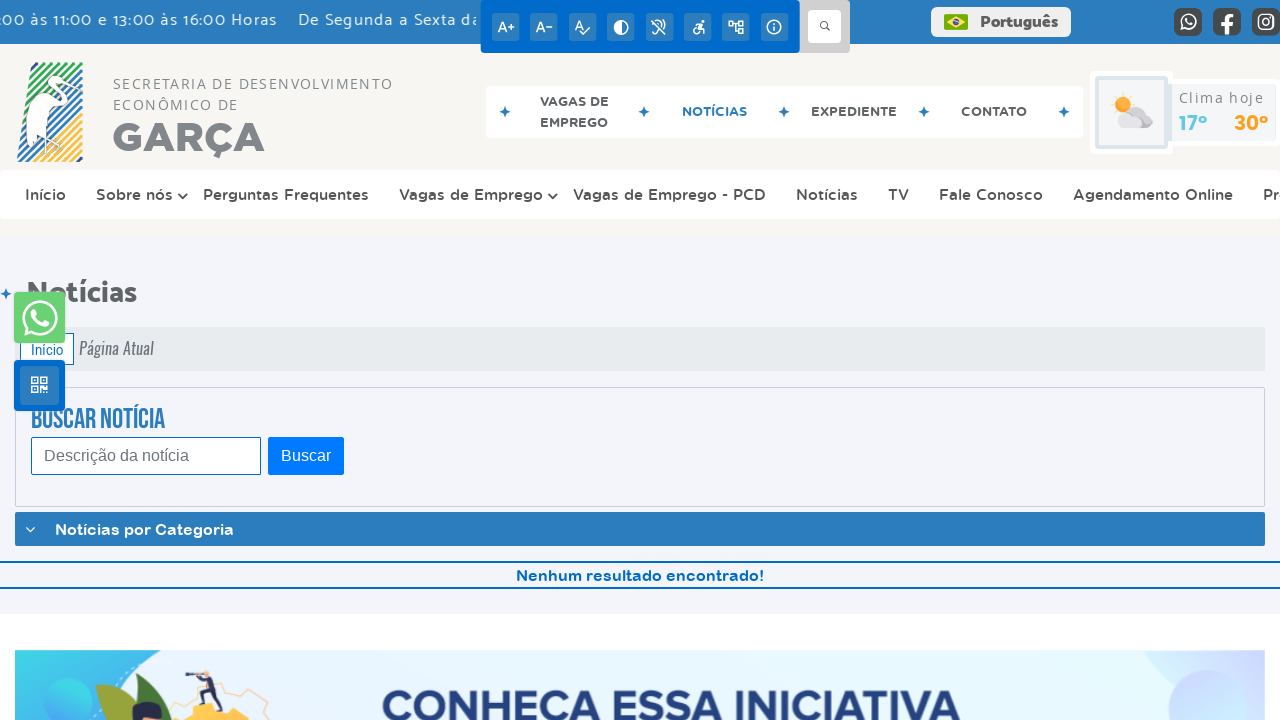